Tests checkbox selection functionality on a travel booking form, verifying that an unaccompanied minor checkbox can be selected and that passenger info displays correctly

Starting URL: https://rahulshettyacademy.com/dropdownsPractise/#search.aspx?mode=search

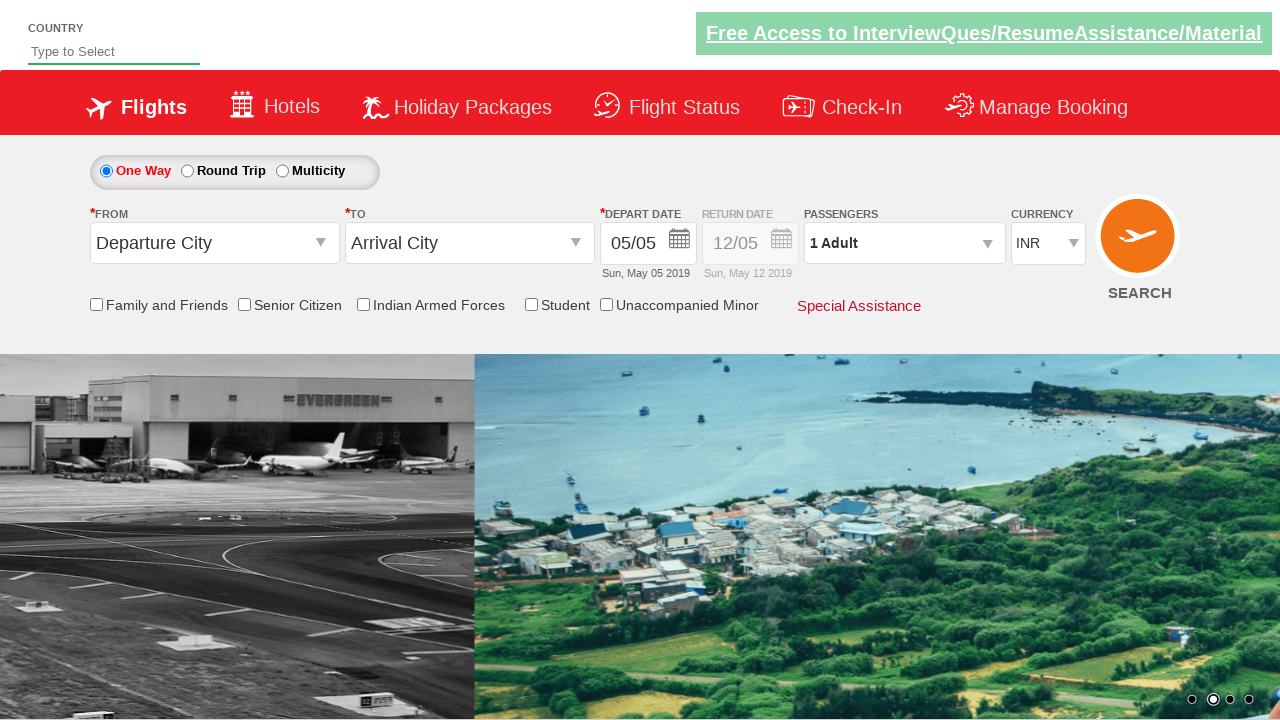

Verified unaccompanied minor checkbox is not initially selected
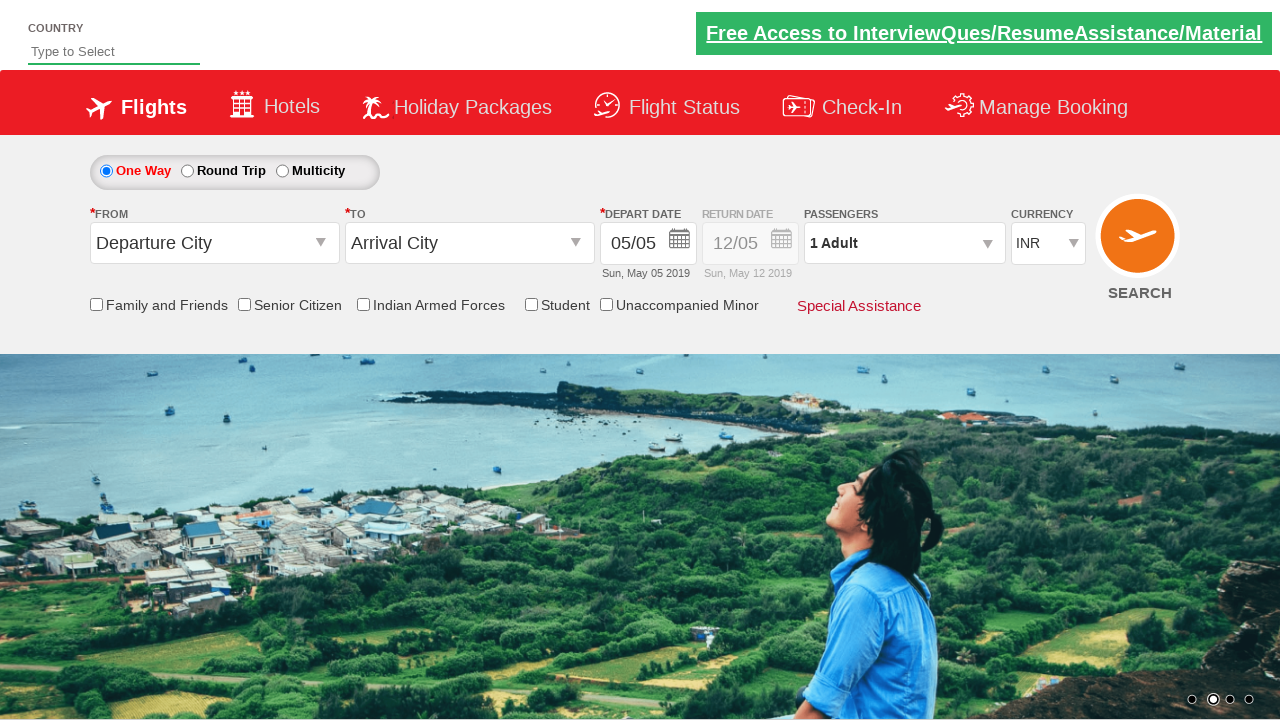

Clicked the unaccompanied minor checkbox at (606, 304) on #ctl00_mainContent_chk_Unmr
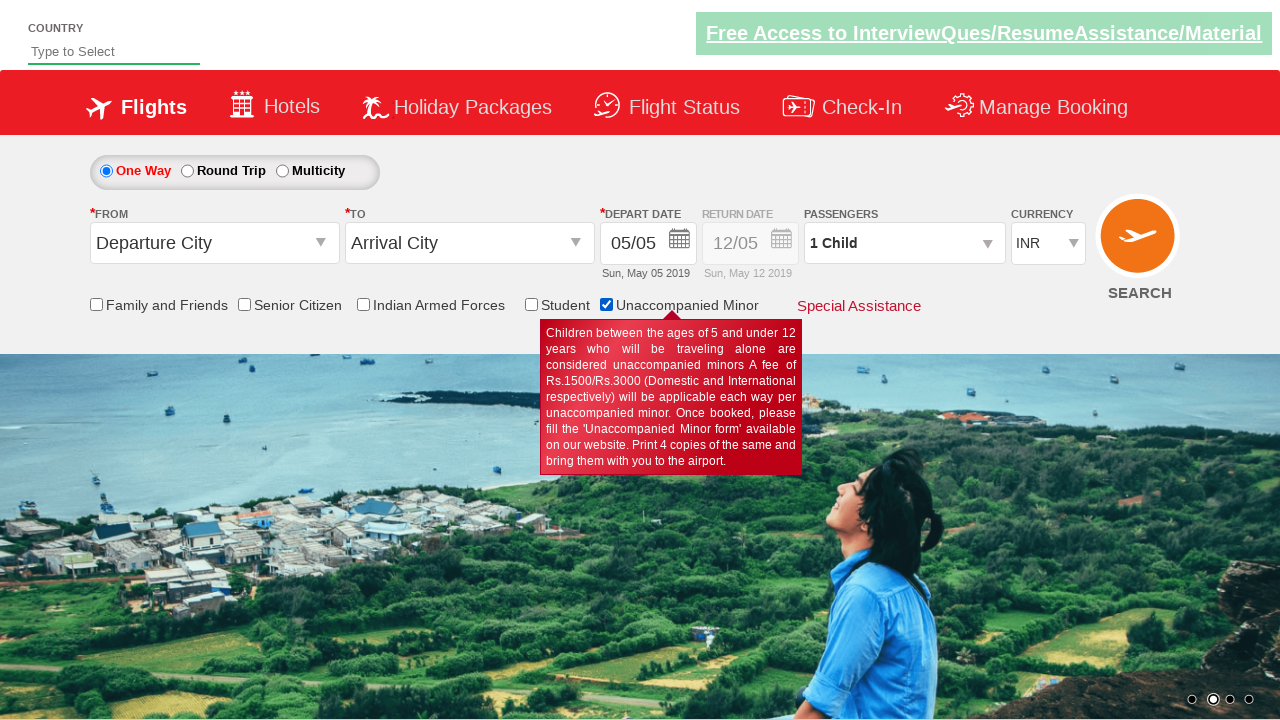

Verified unaccompanied minor checkbox is now selected
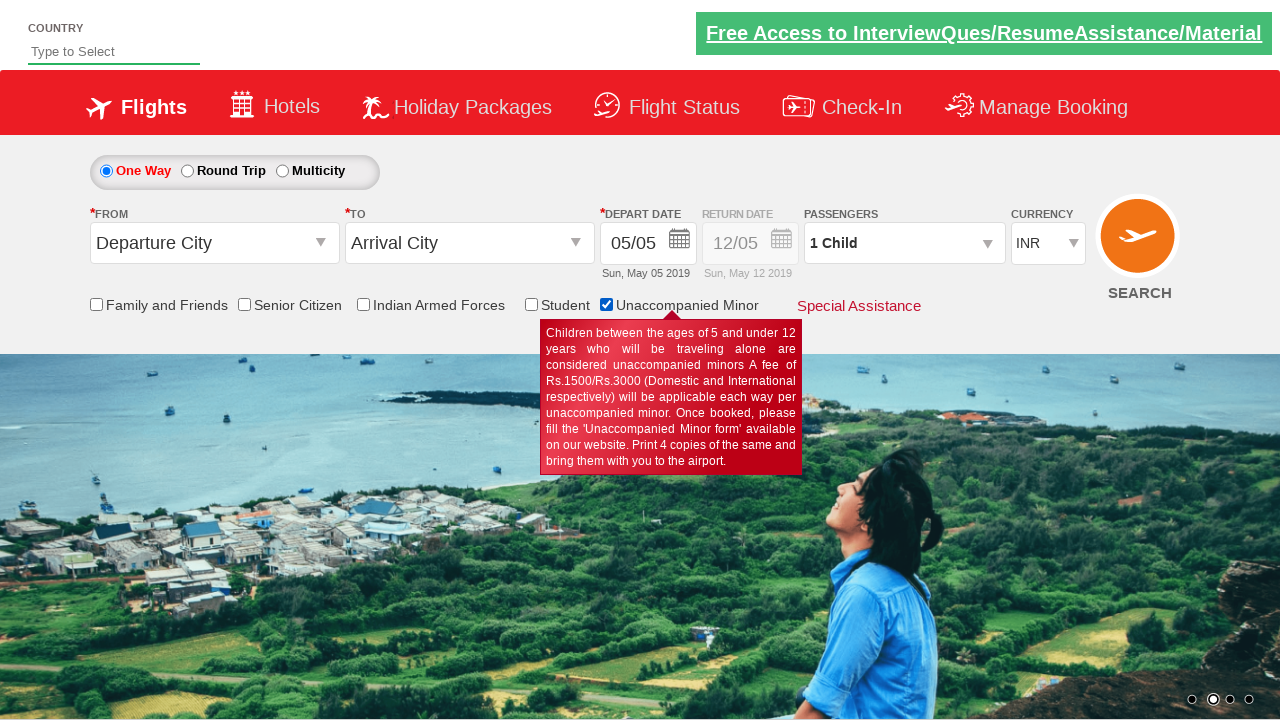

Verified passenger info displays '1 Child' after checkbox selection
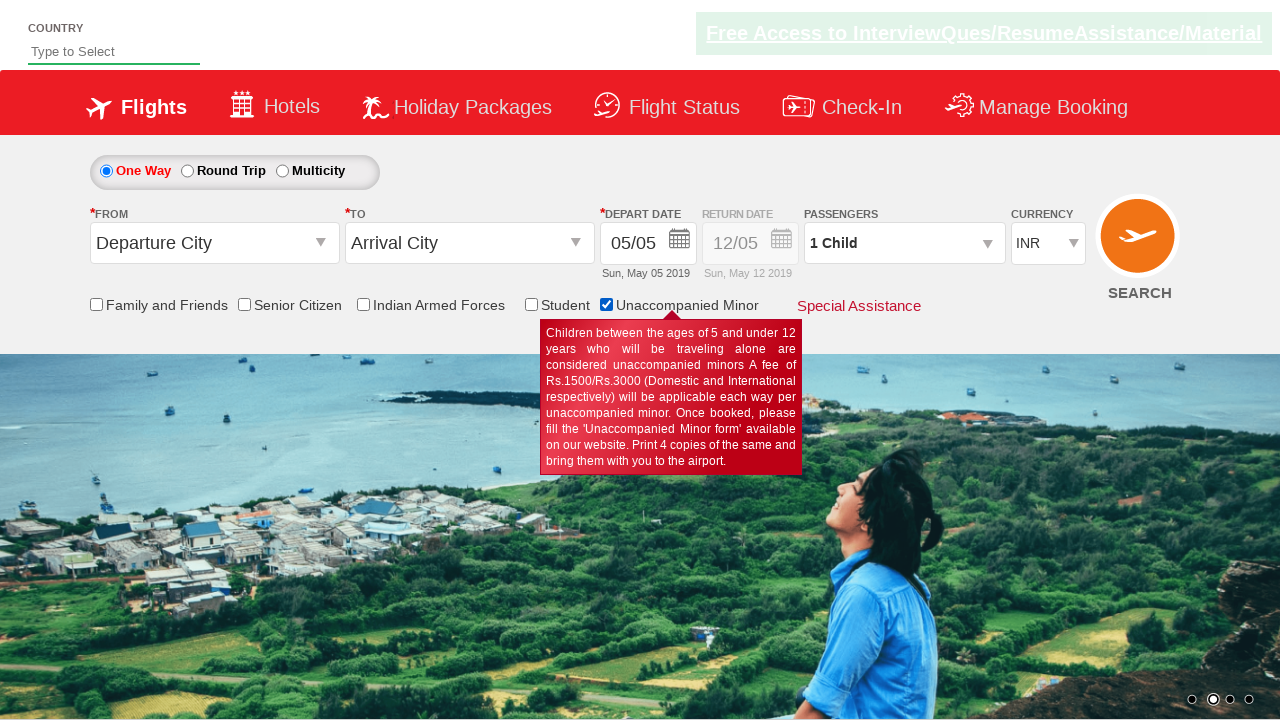

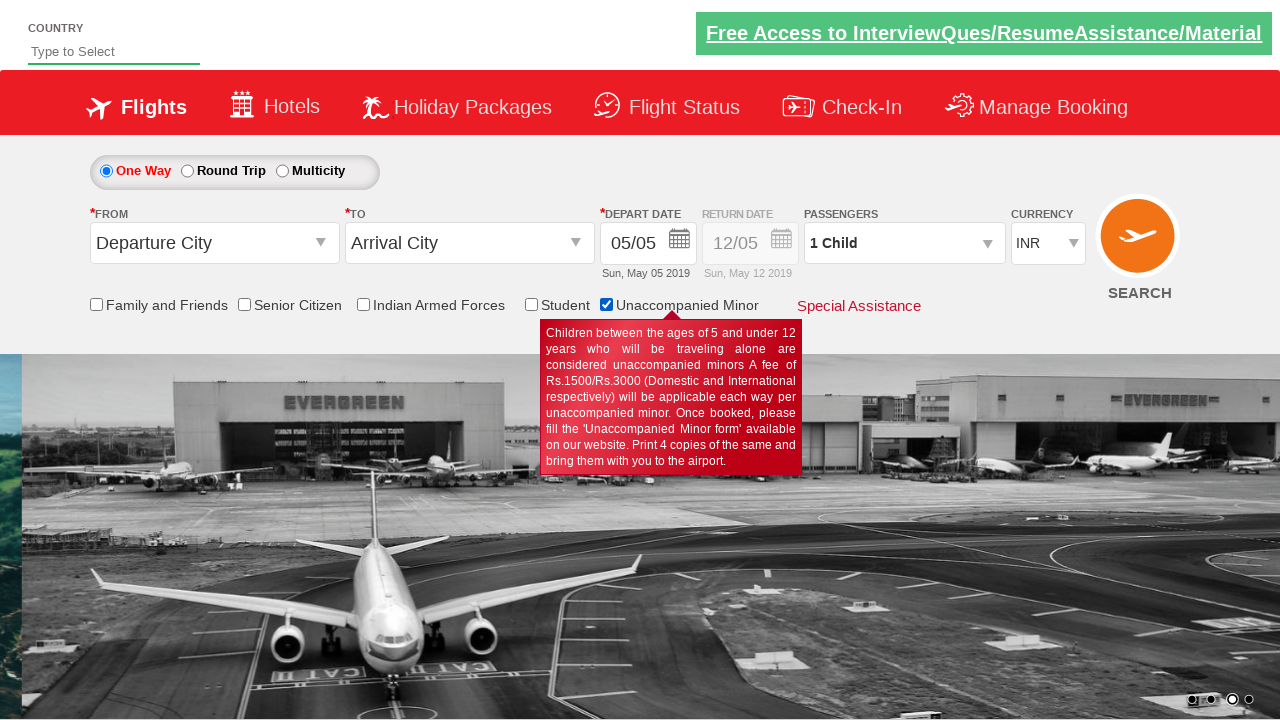